Tests GitHub's advanced search form by filling in search term, repository owner, date filter, and language selection, then submitting the form to perform a search.

Starting URL: https://github.com/search/advanced

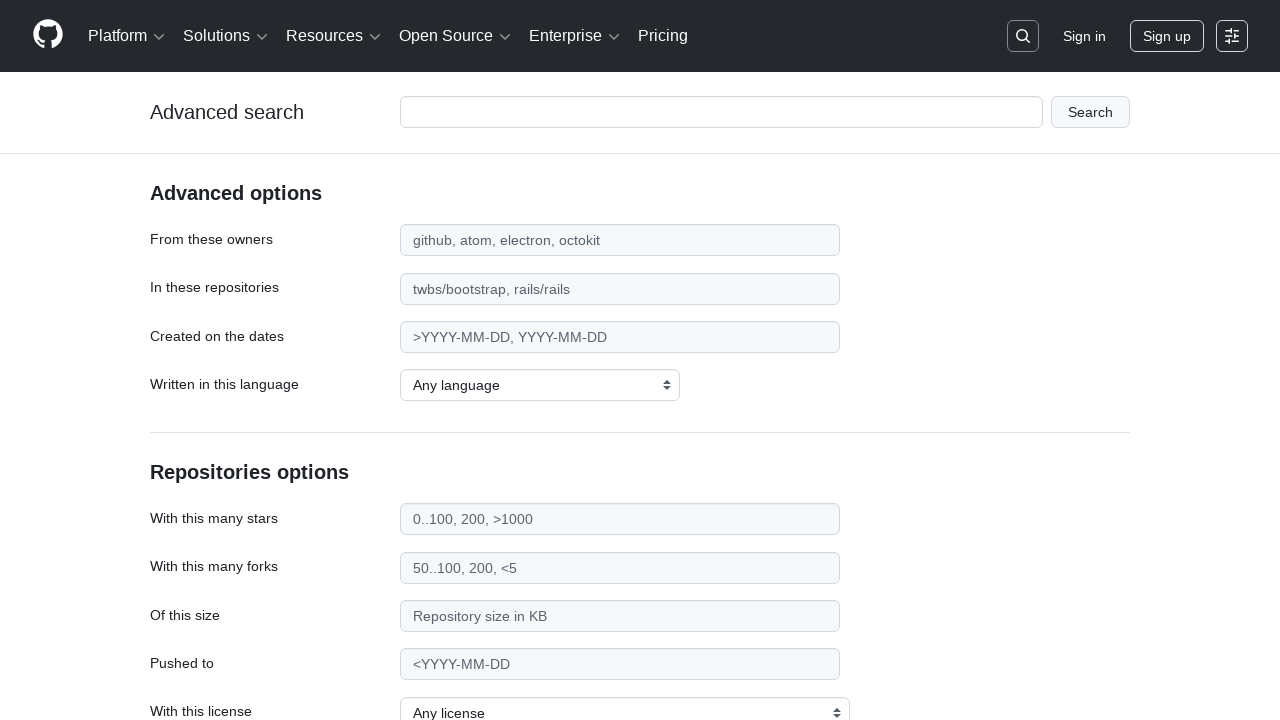

Filled search term field with 'apify-js' on #adv_code_search input.js-advanced-search-input
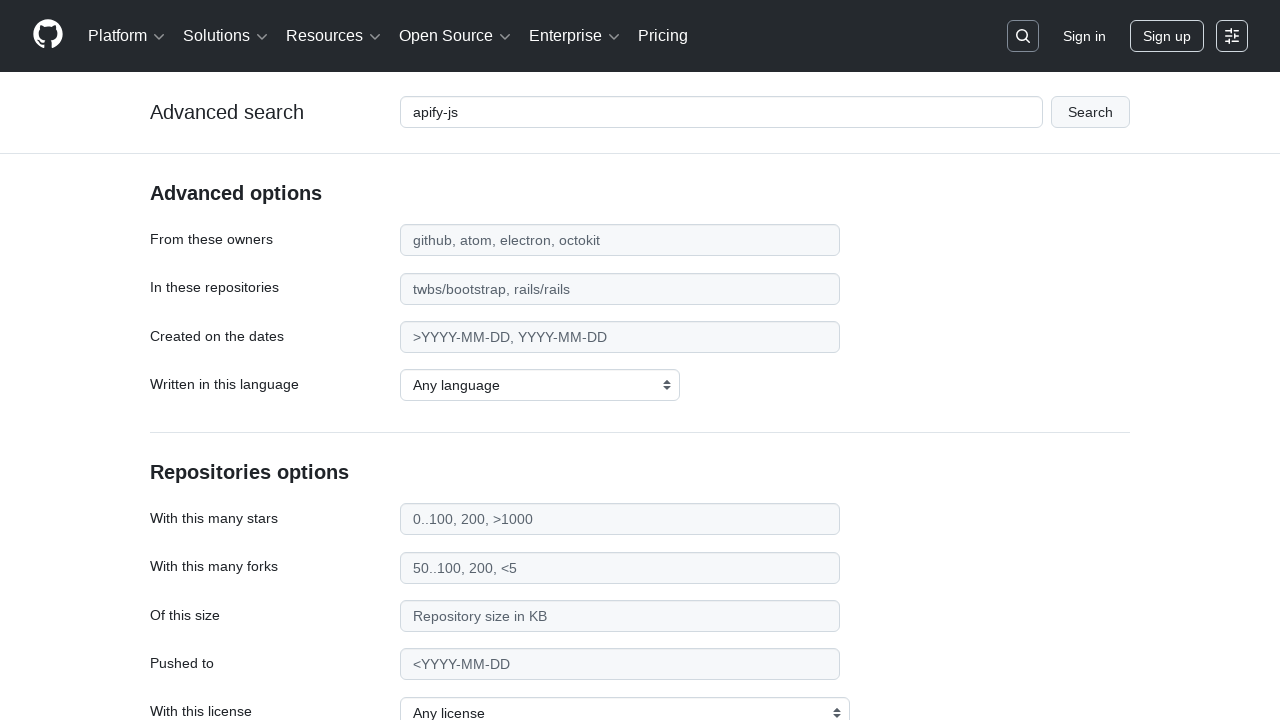

Filled repository owner field with 'apify' on #search_from
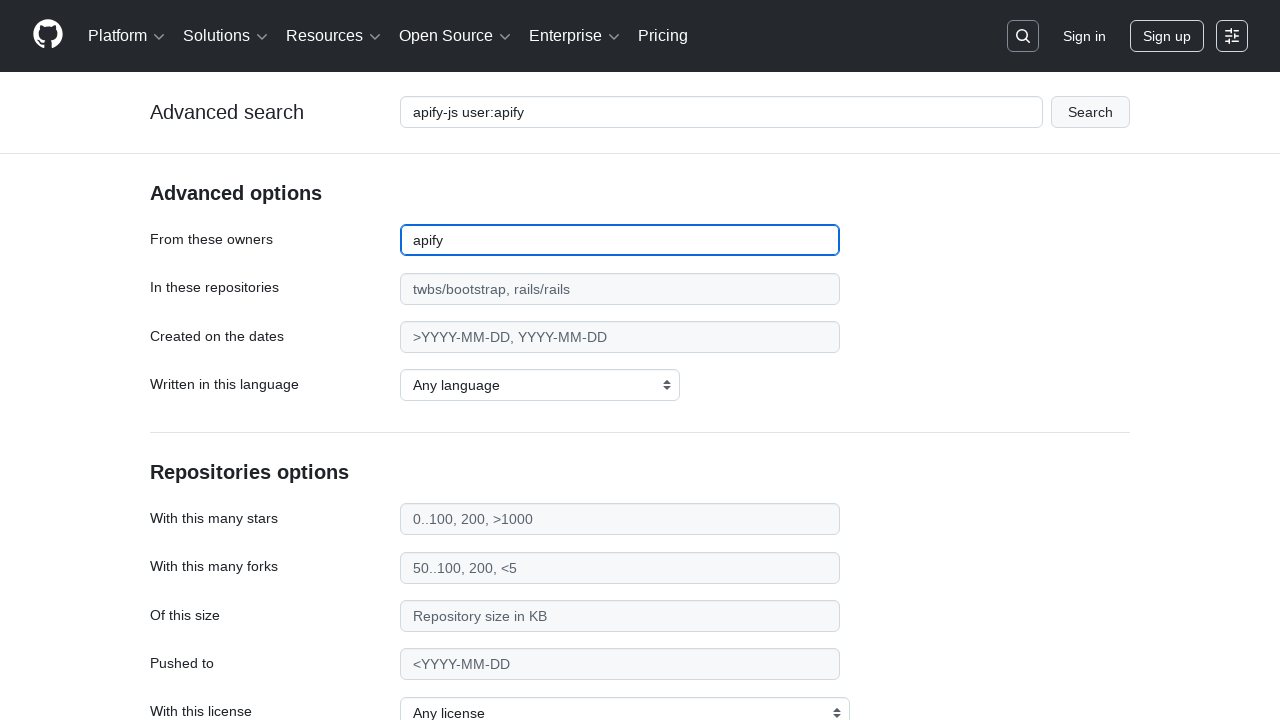

Filled date filter field with '>2015' on #search_date
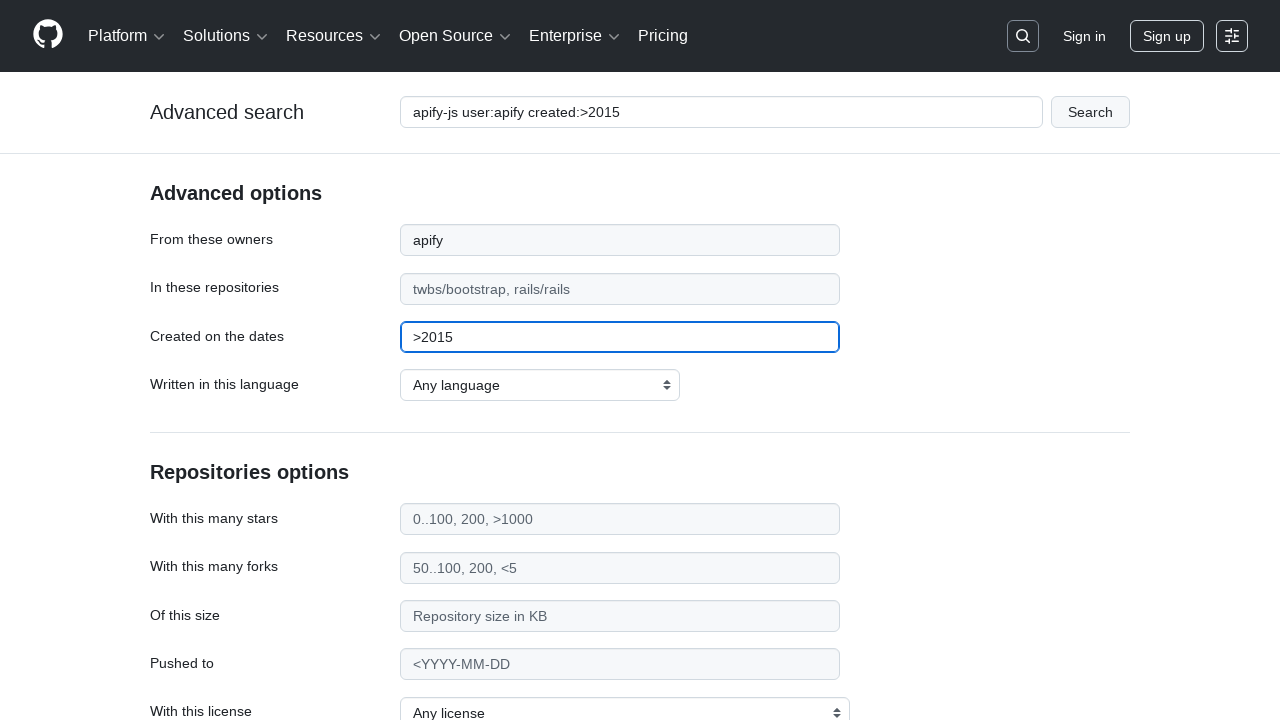

Selected 'JavaScript' as the programming language on select#search_language
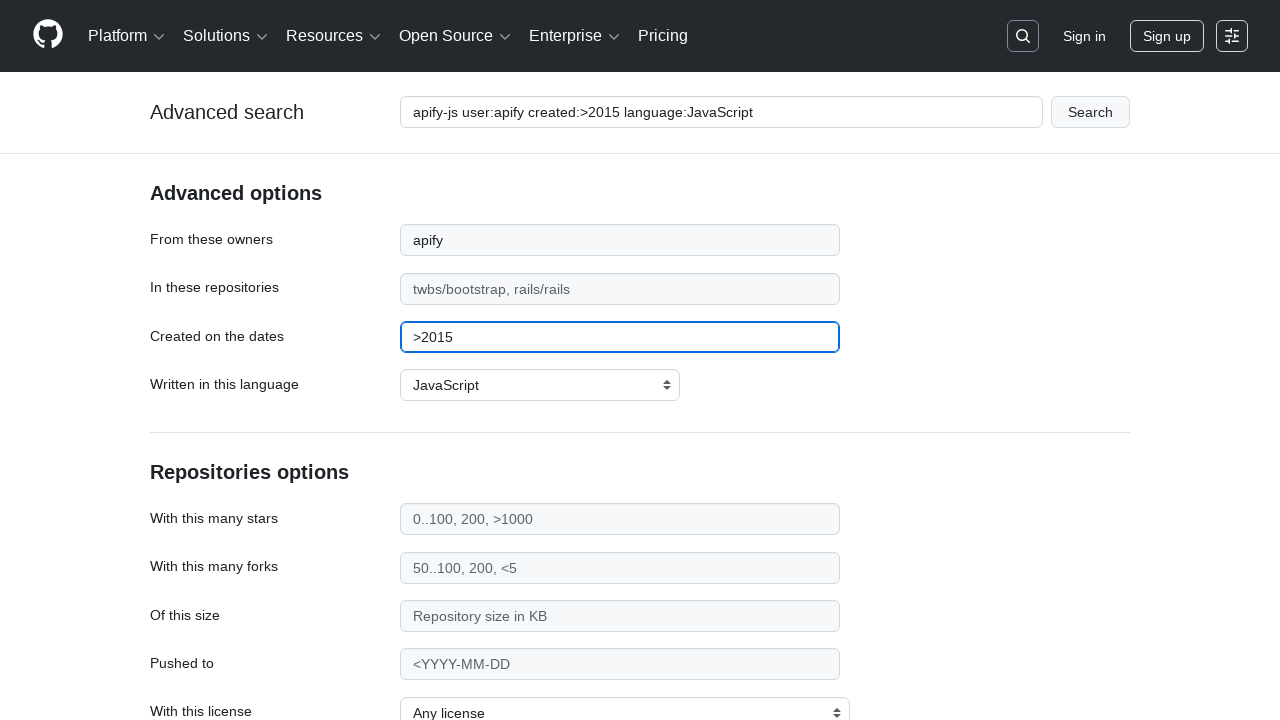

Clicked submit button to perform advanced search at (1090, 112) on #adv_code_search button[type="submit"]
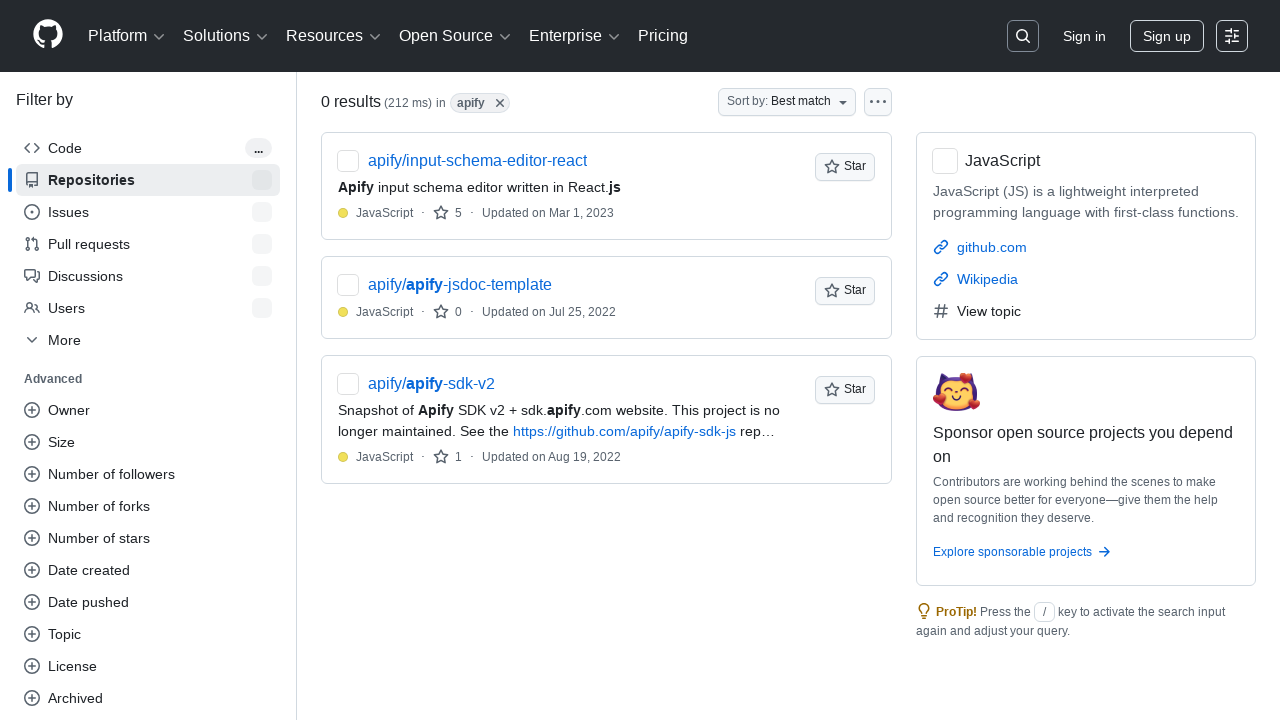

Search results page loaded successfully
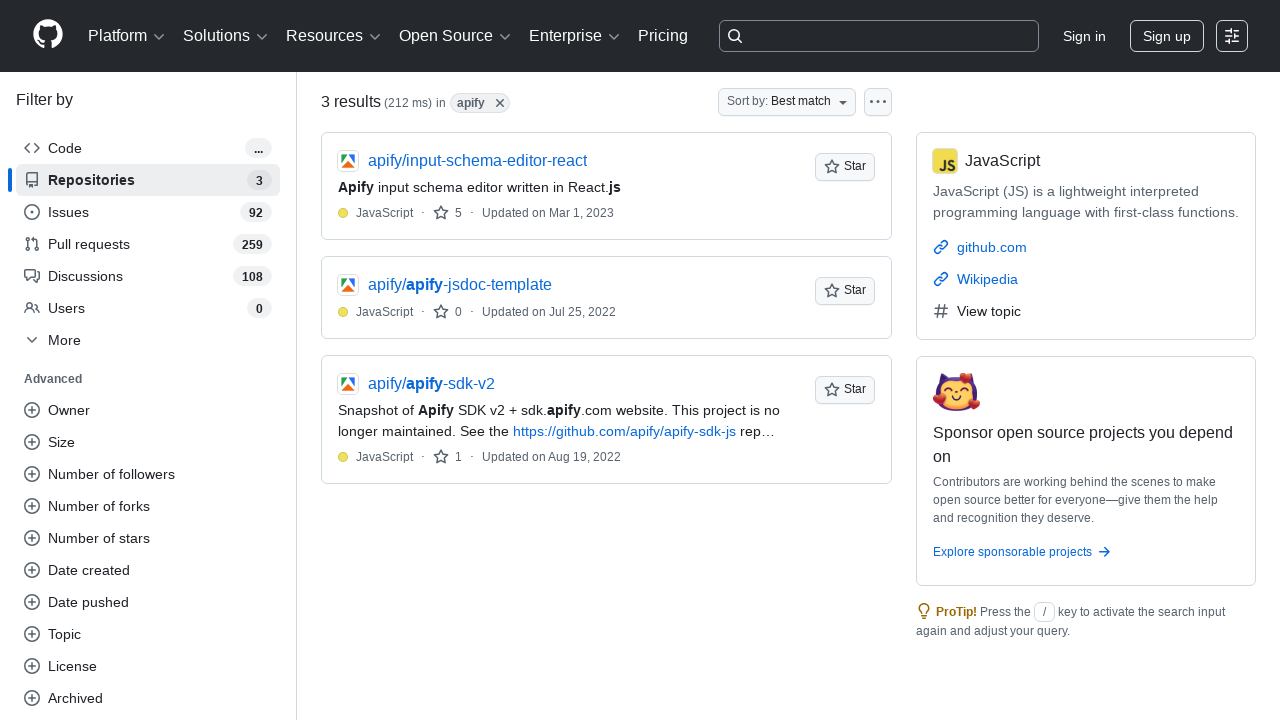

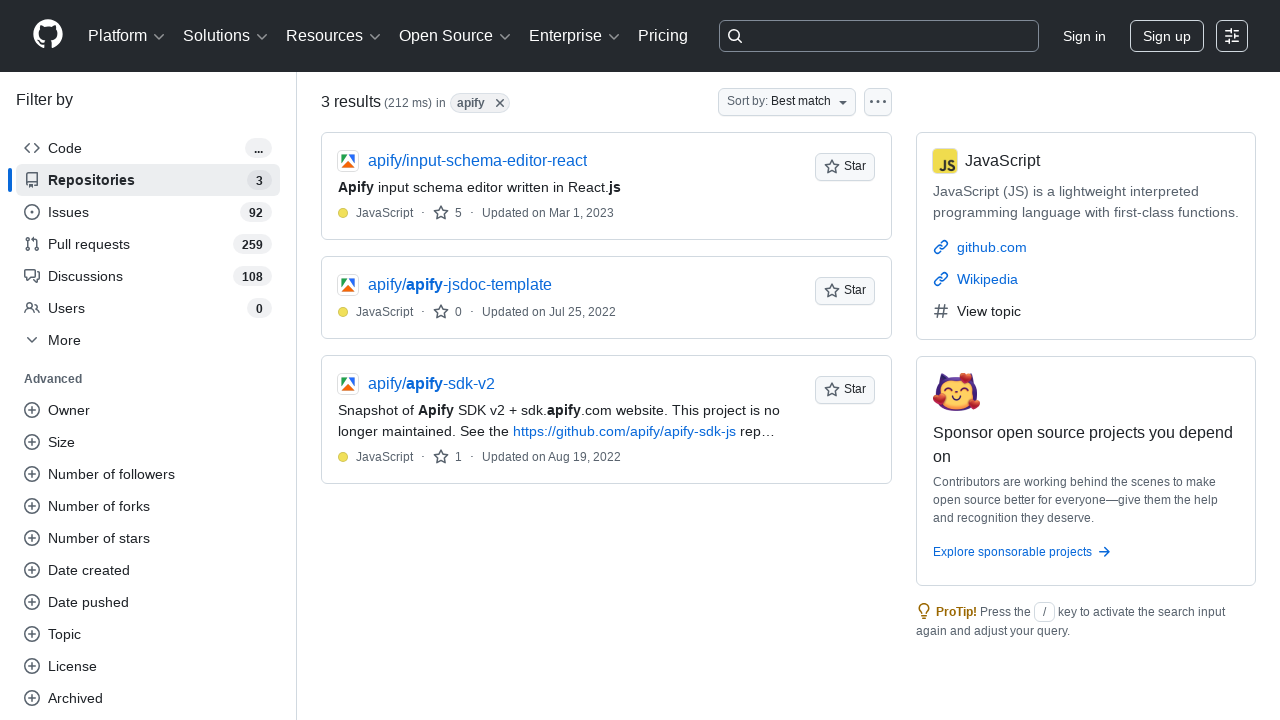